Waits for all three progress bars to reach 100% completion within a timeout period

Starting URL: https://eviltester.github.io/synchole/shortlived.html

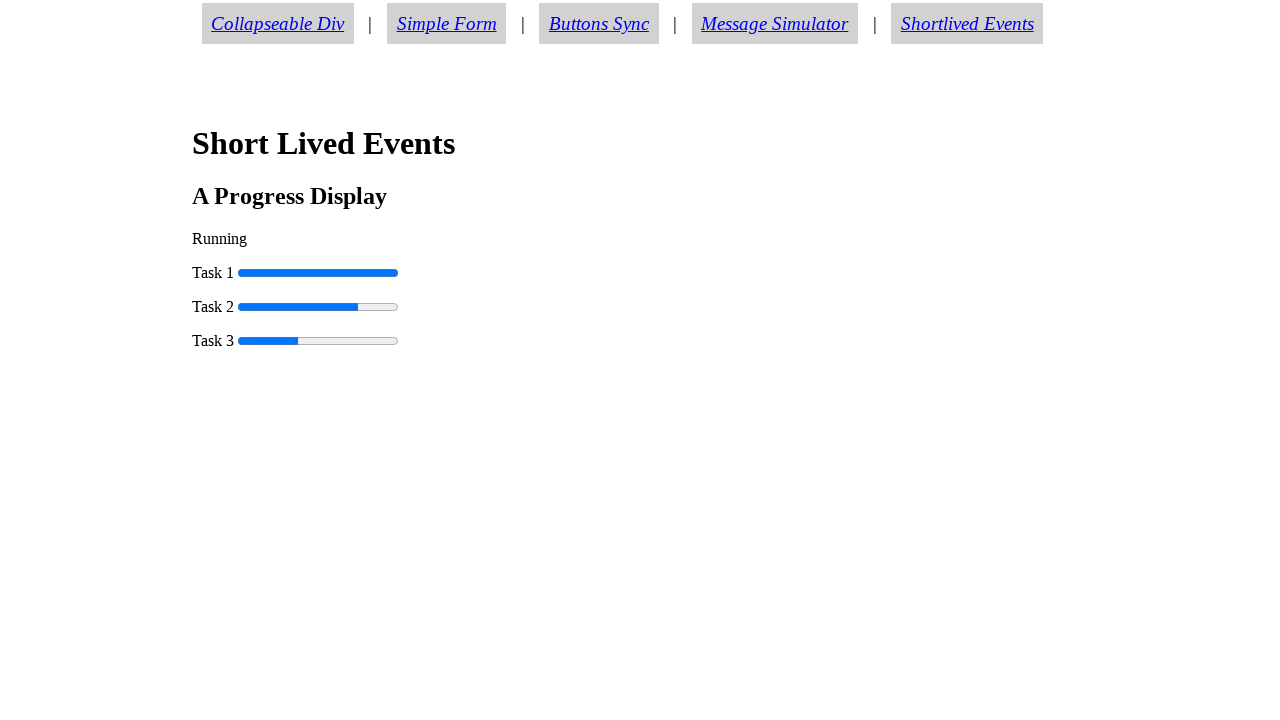

Progress bar 1 (progressbar0) checked for 100% completion within 20 seconds
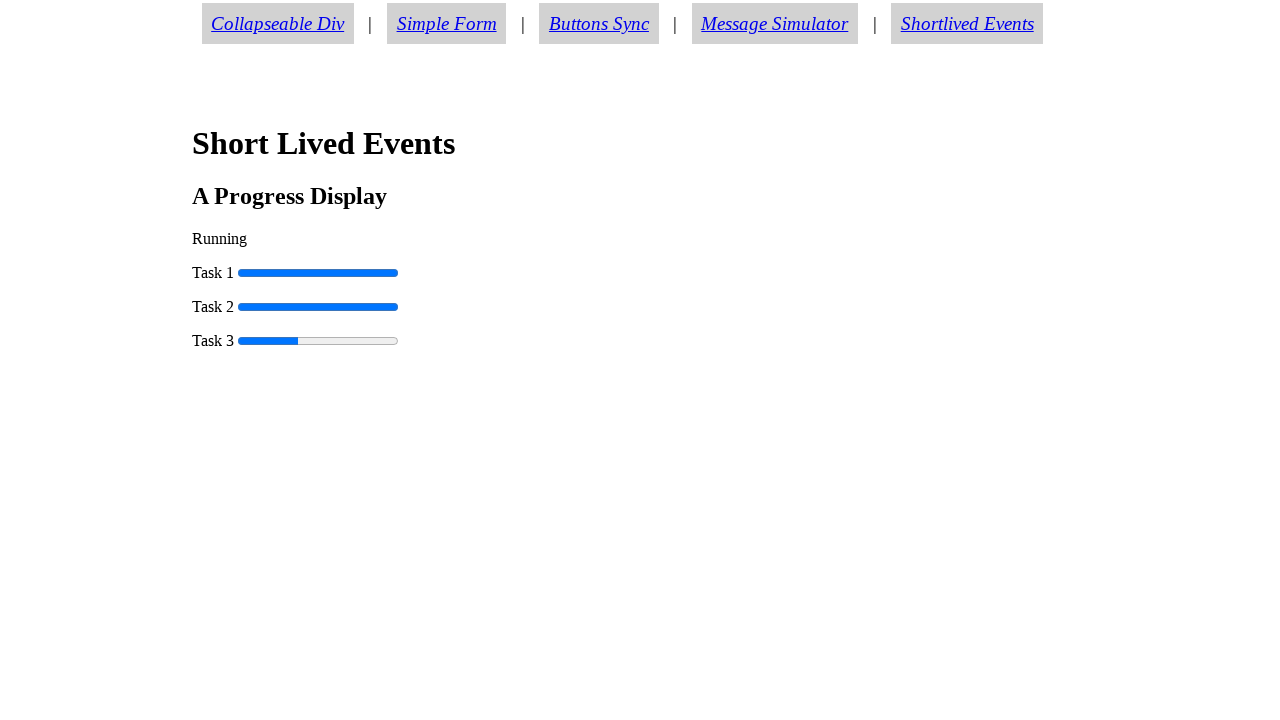

Assertion passed: Progress bar 1 reached 100%
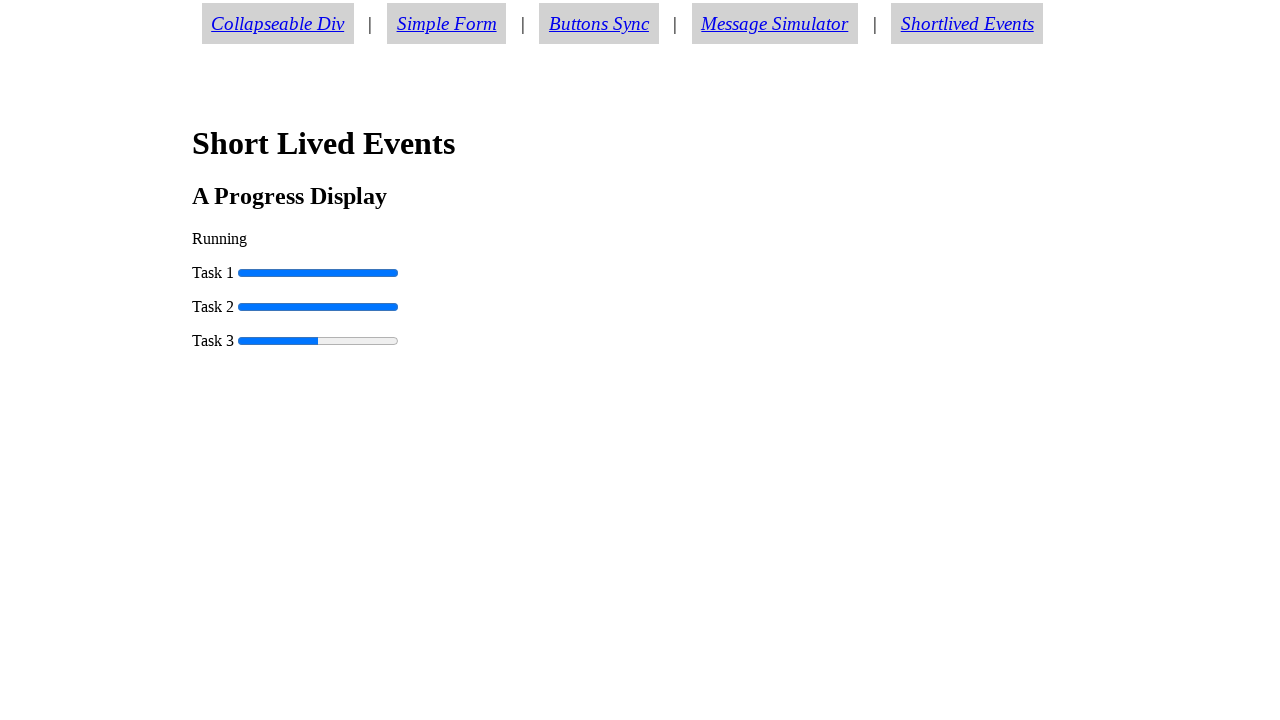

Progress bar 2 (progressbar1) checked for 100% completion within 20 seconds
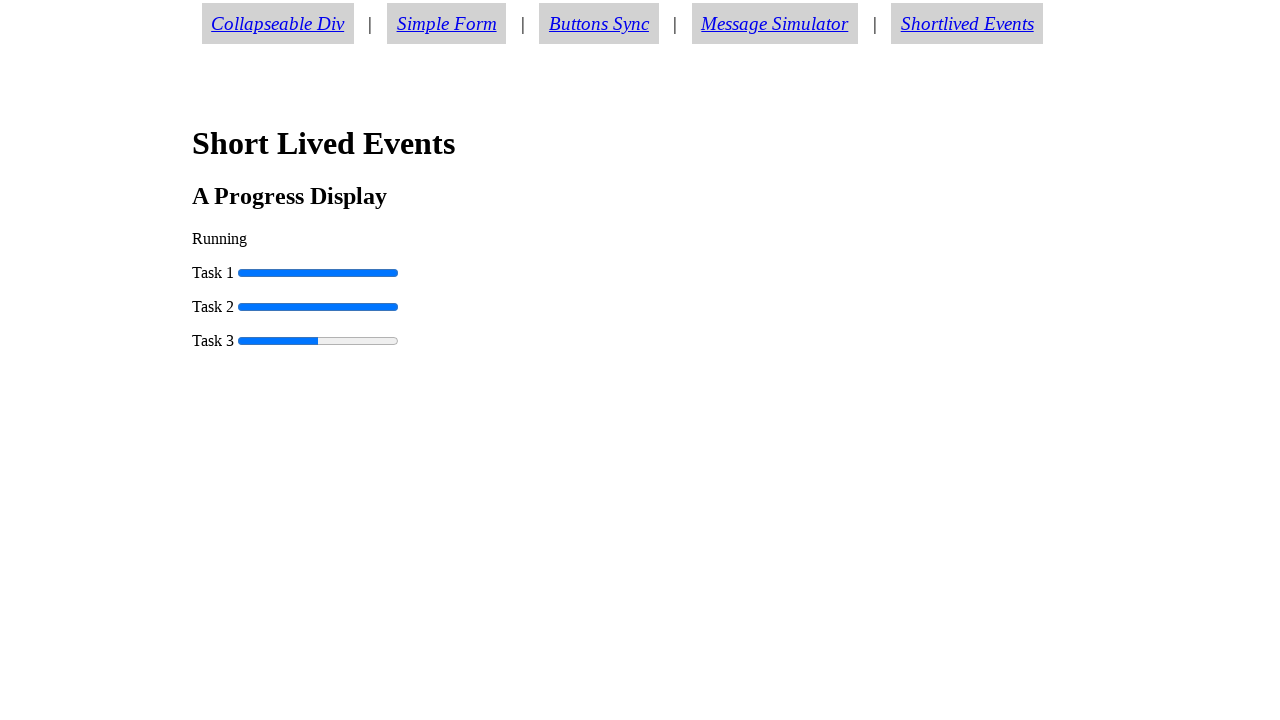

Assertion passed: Progress bar 2 reached 100%
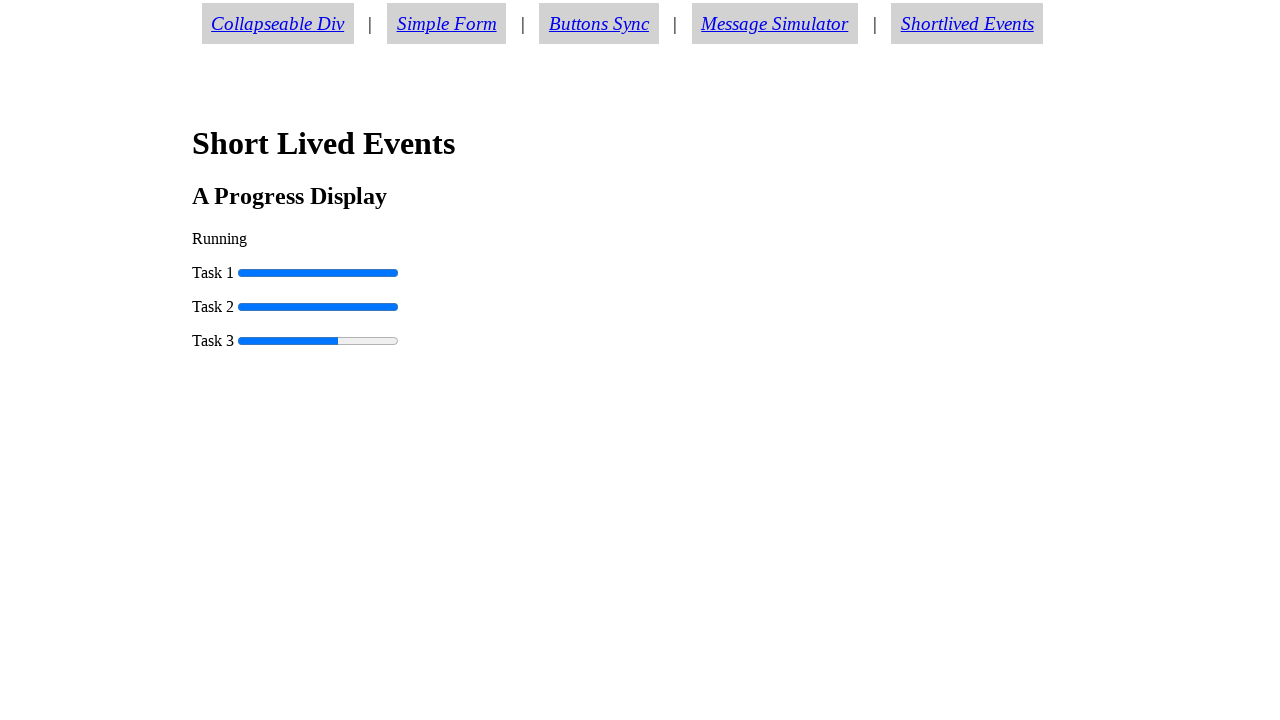

Progress bar 3 (progressbar2) checked for 100% completion within 20 seconds
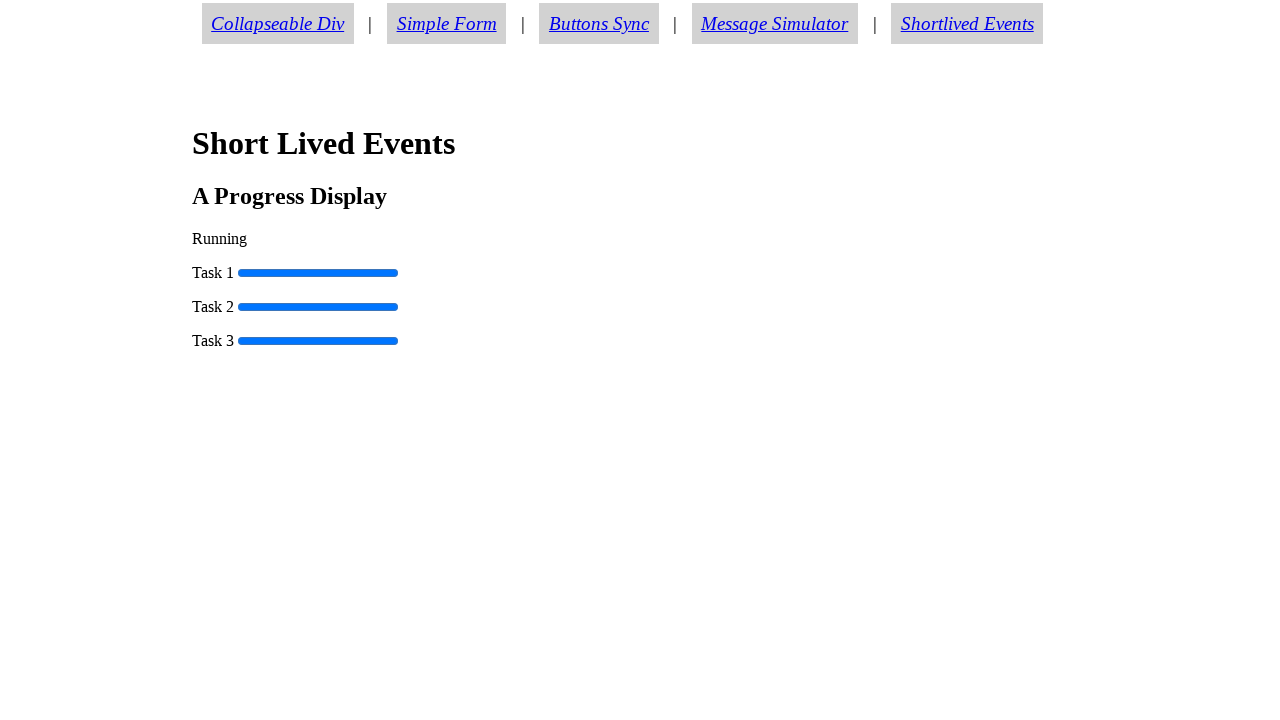

Assertion passed: Progress bar 3 reached 100%
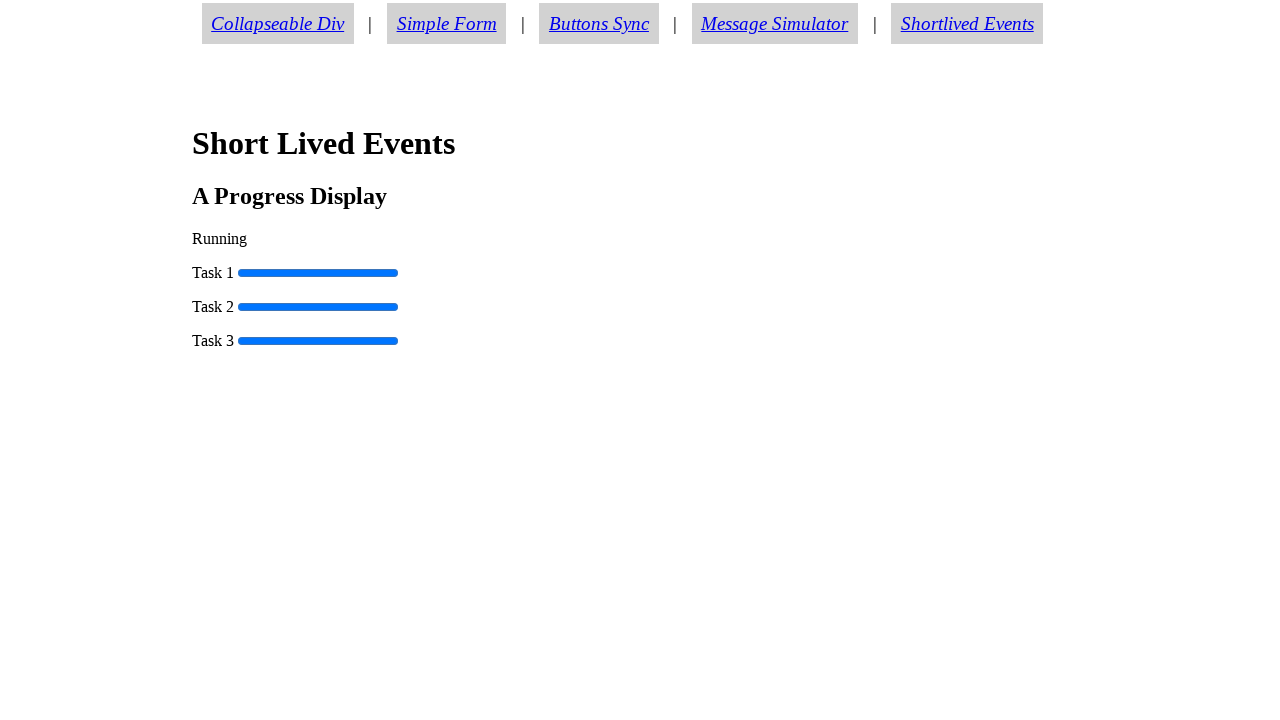

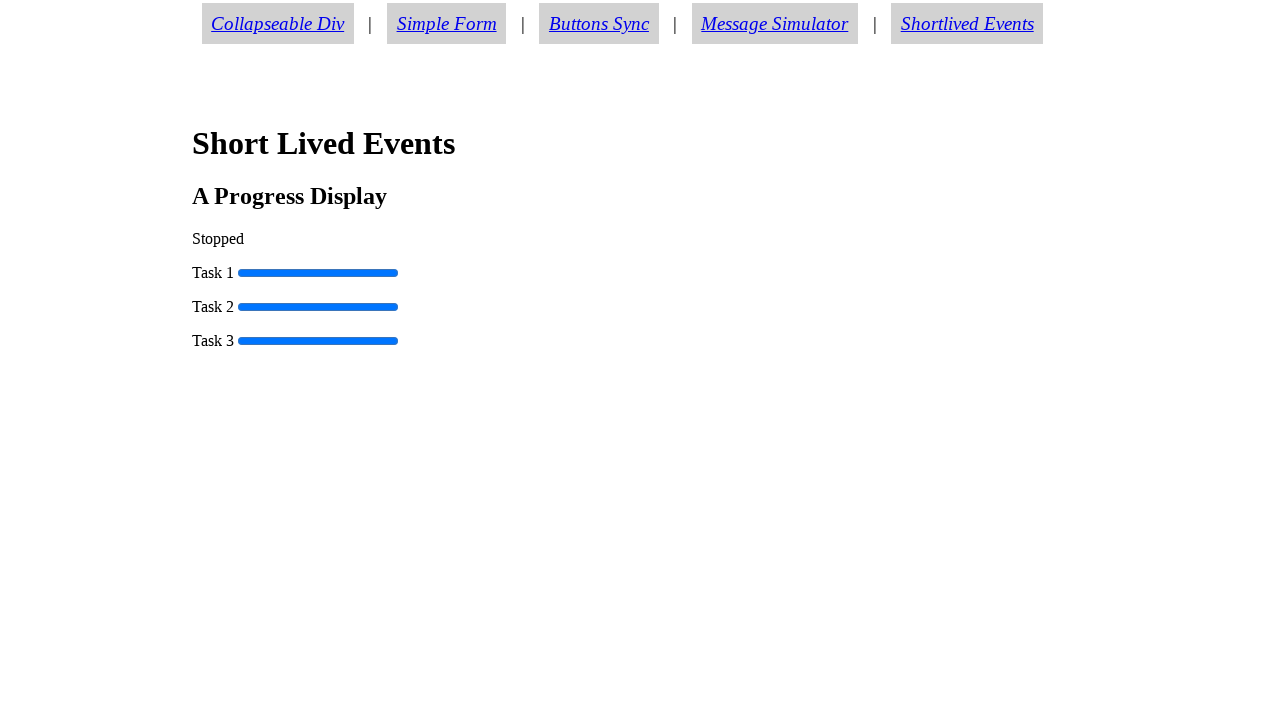